Tests dynamic loading functionality by clicking the start button and waiting for hidden content to become visible on a demo page that showcases element visibility changes.

Starting URL: https://the-internet.herokuapp.com/dynamic_loading/1

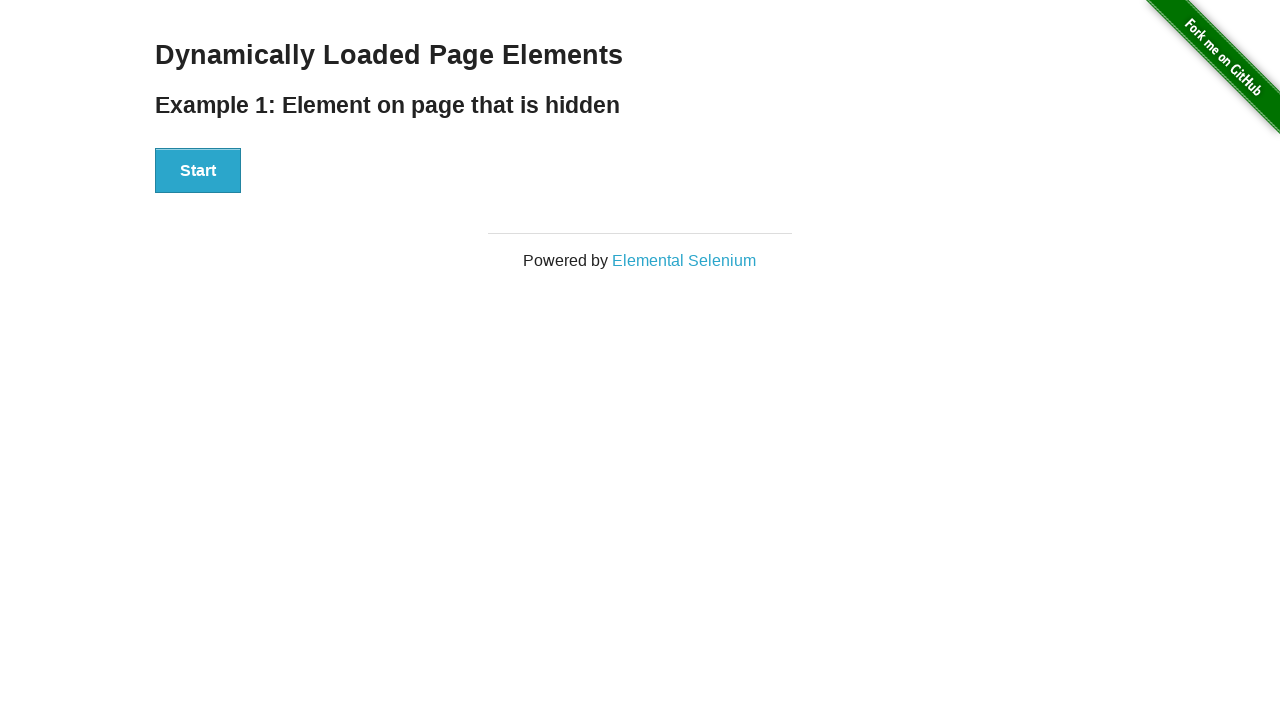

Clicked start button to trigger dynamic loading at (198, 171) on div#start button
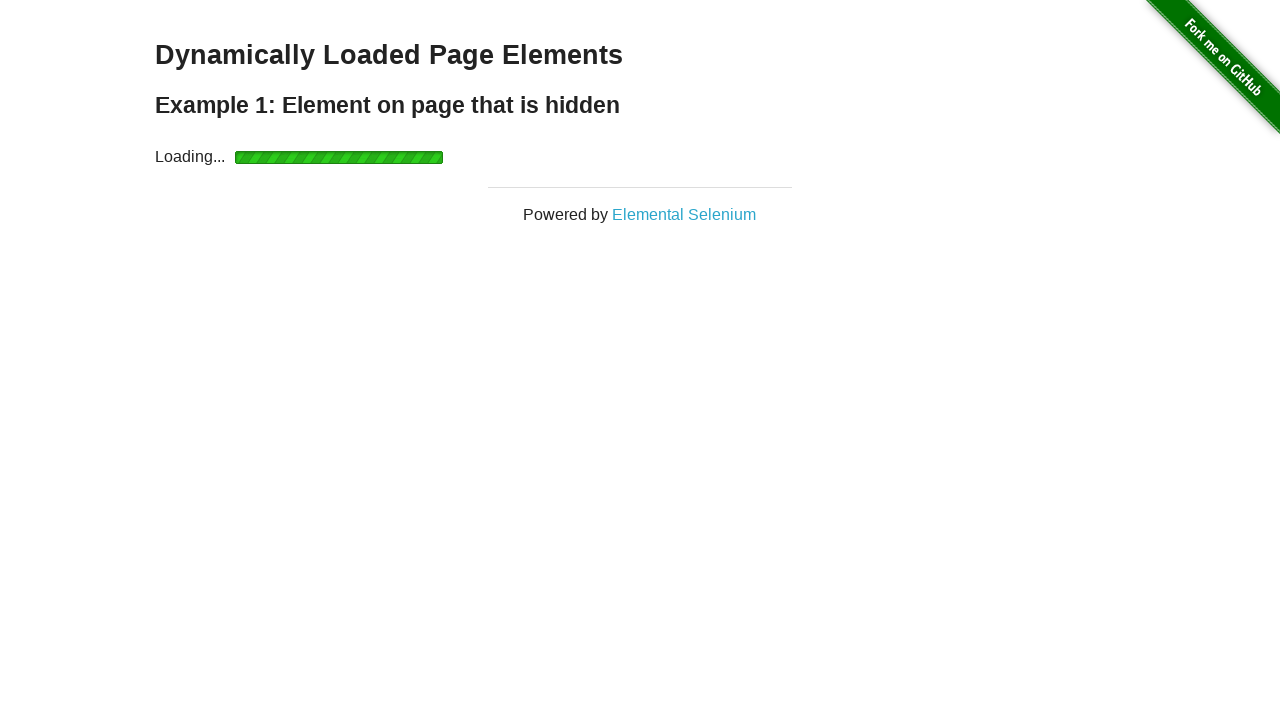

Waited for finish element to become visible with loaded content
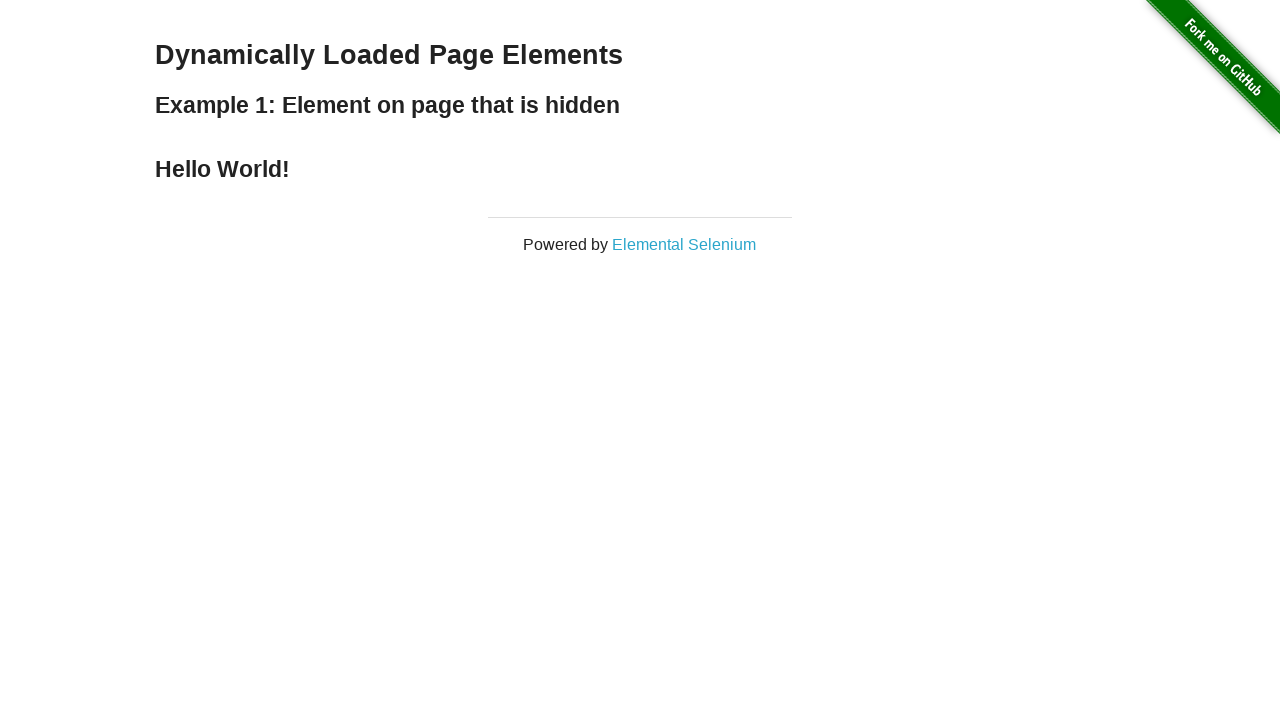

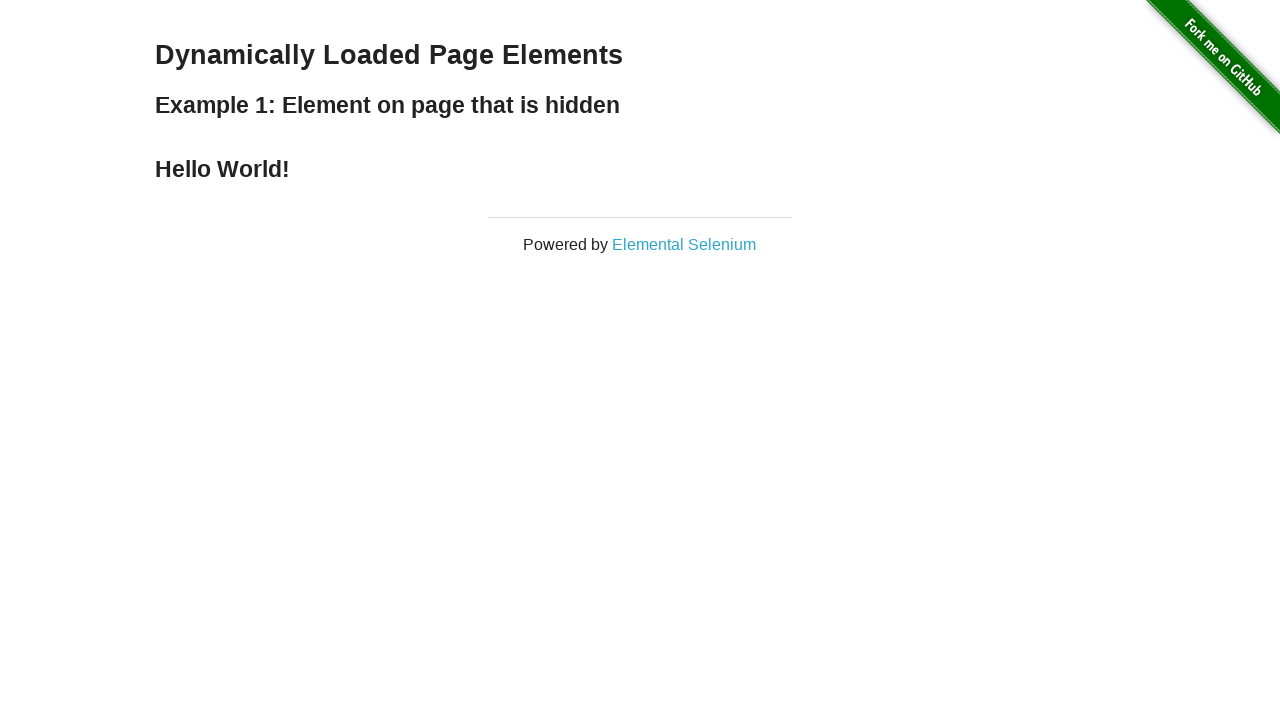